Tests relative locator functionality on a web table by finding and interacting with elements relative to a player name link

Starting URL: https://selectorshub.com/xpath-practice-page/

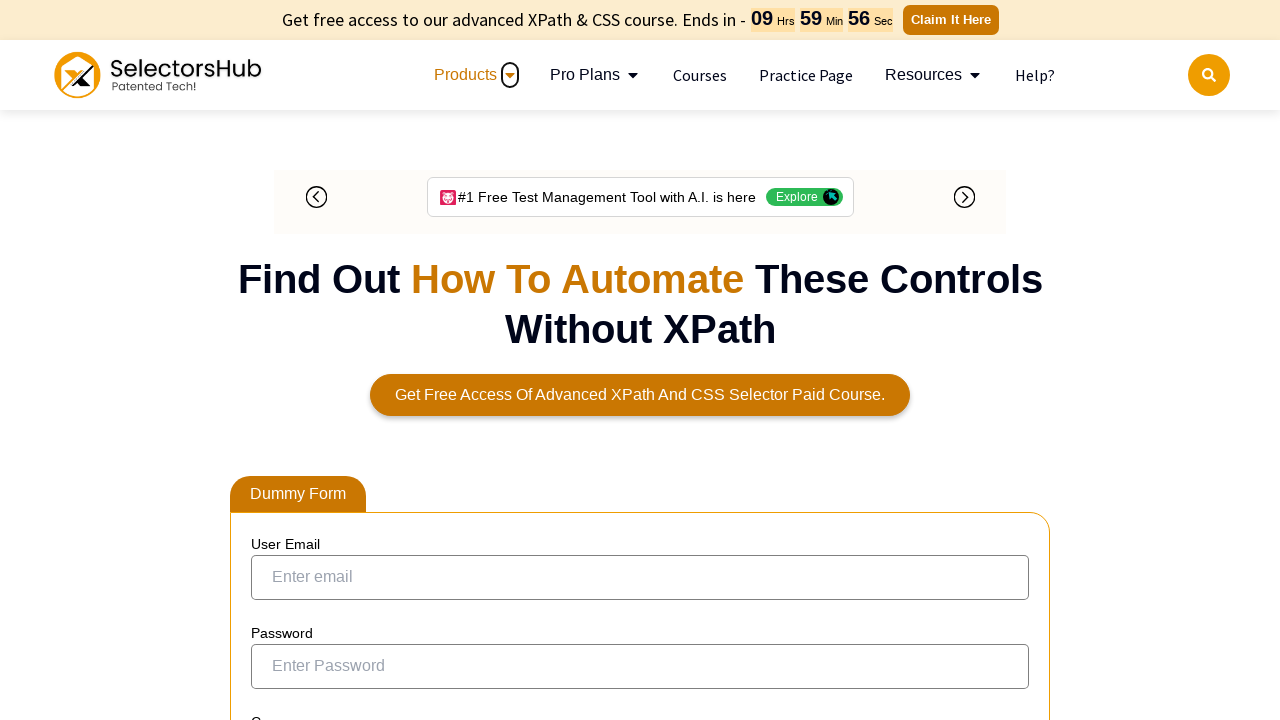

Waited 4 seconds for page to load
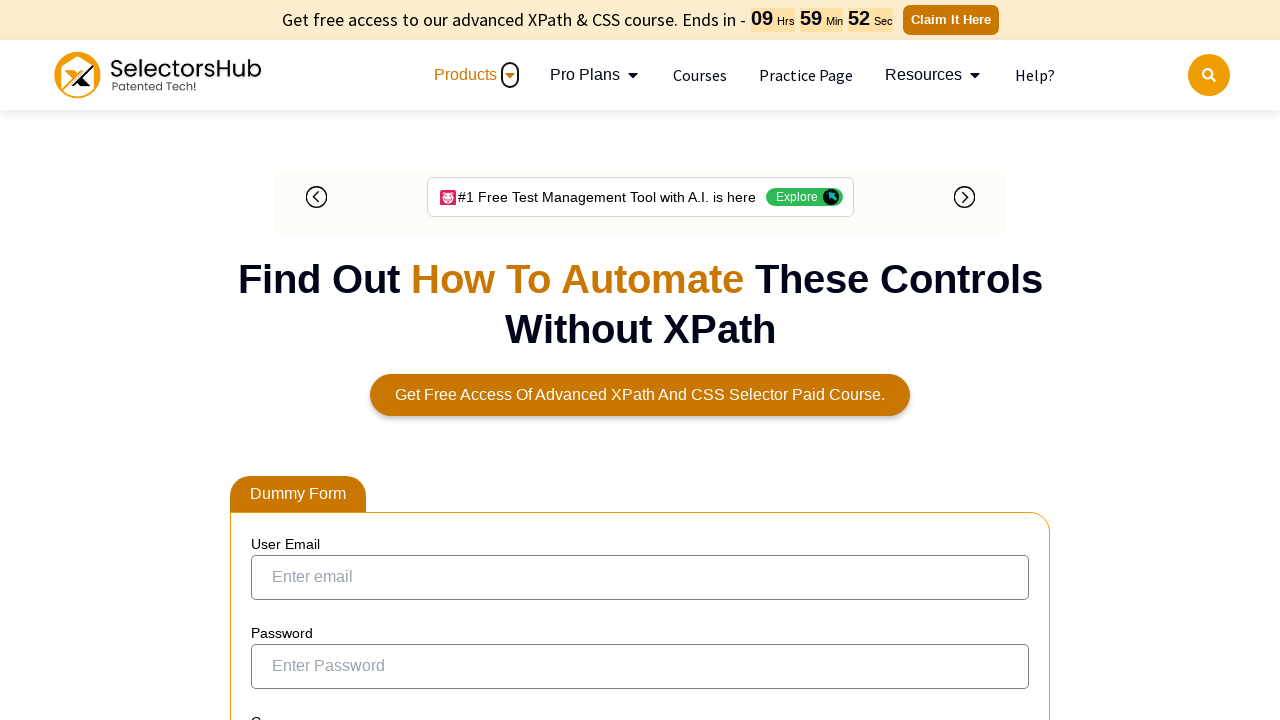

Located player link for Joe.Root
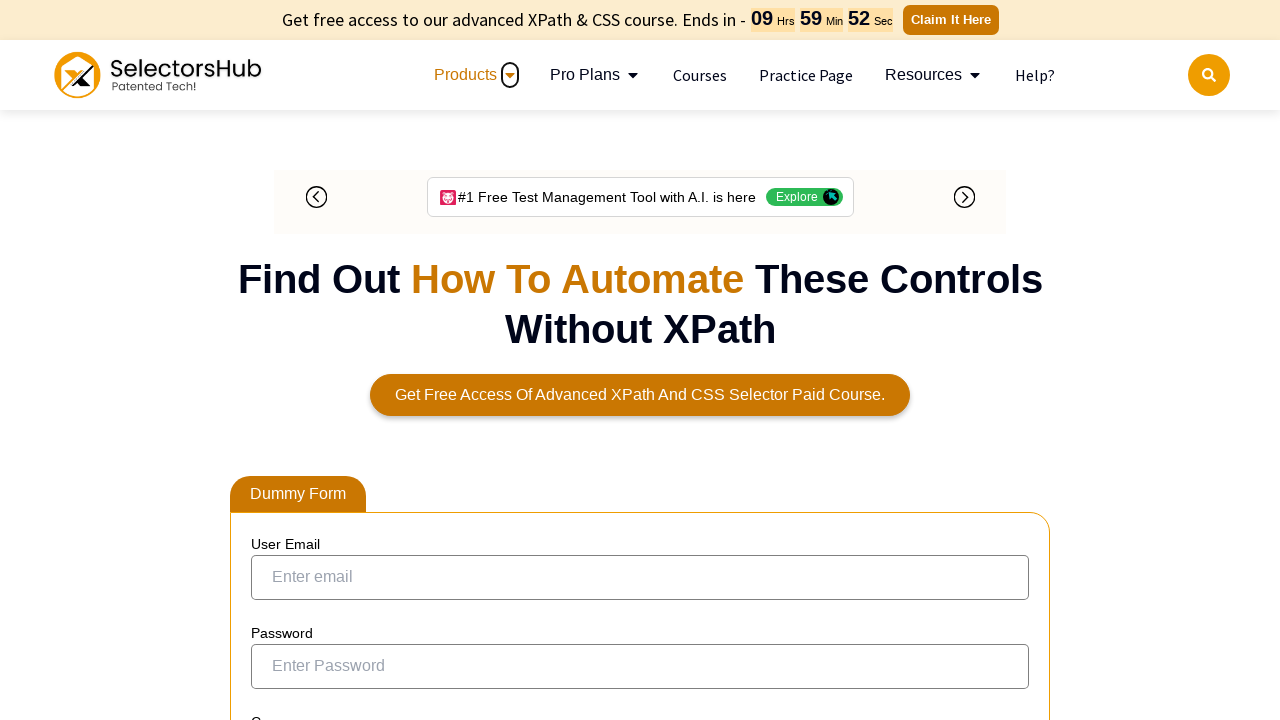

Clicked checkbox to the left of Joe.Root using relative xpath locator at (274, 360) on xpath=//a[text()='Joe.Root']/preceding::input[@id='ohrmList_chkSelectRecord_21']
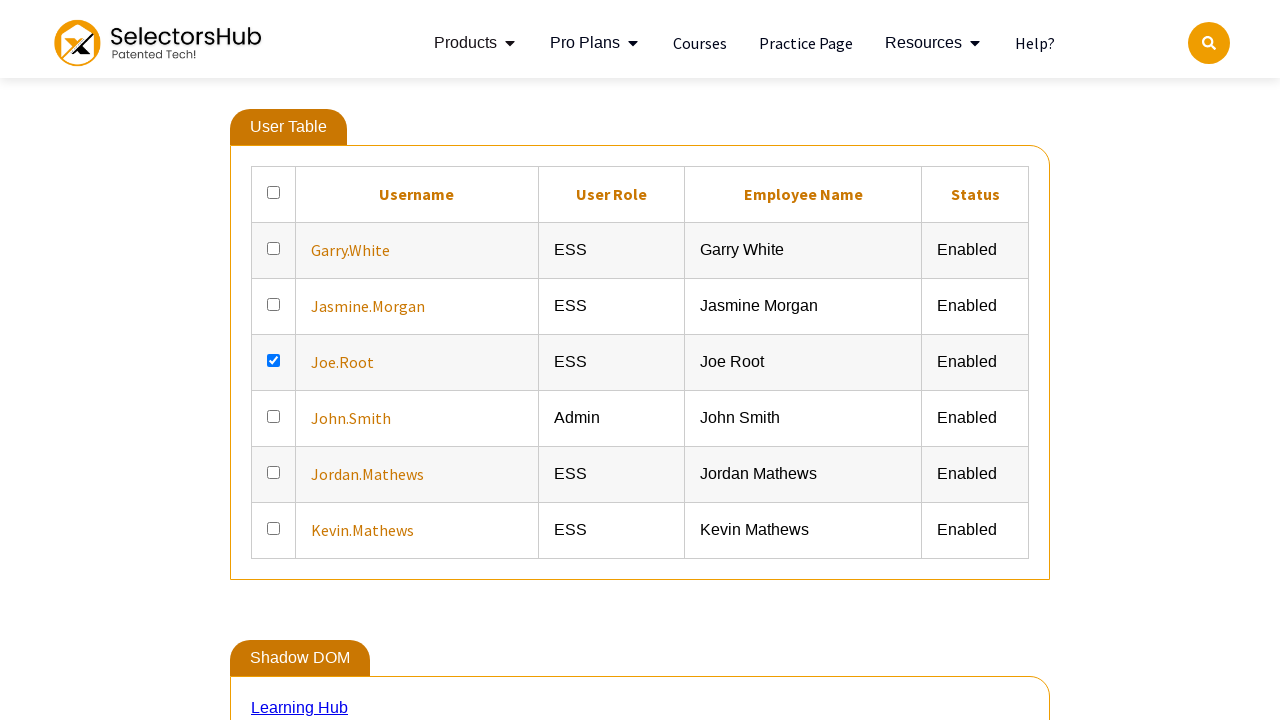

Retrieved all table data elements to the right of Joe.Root
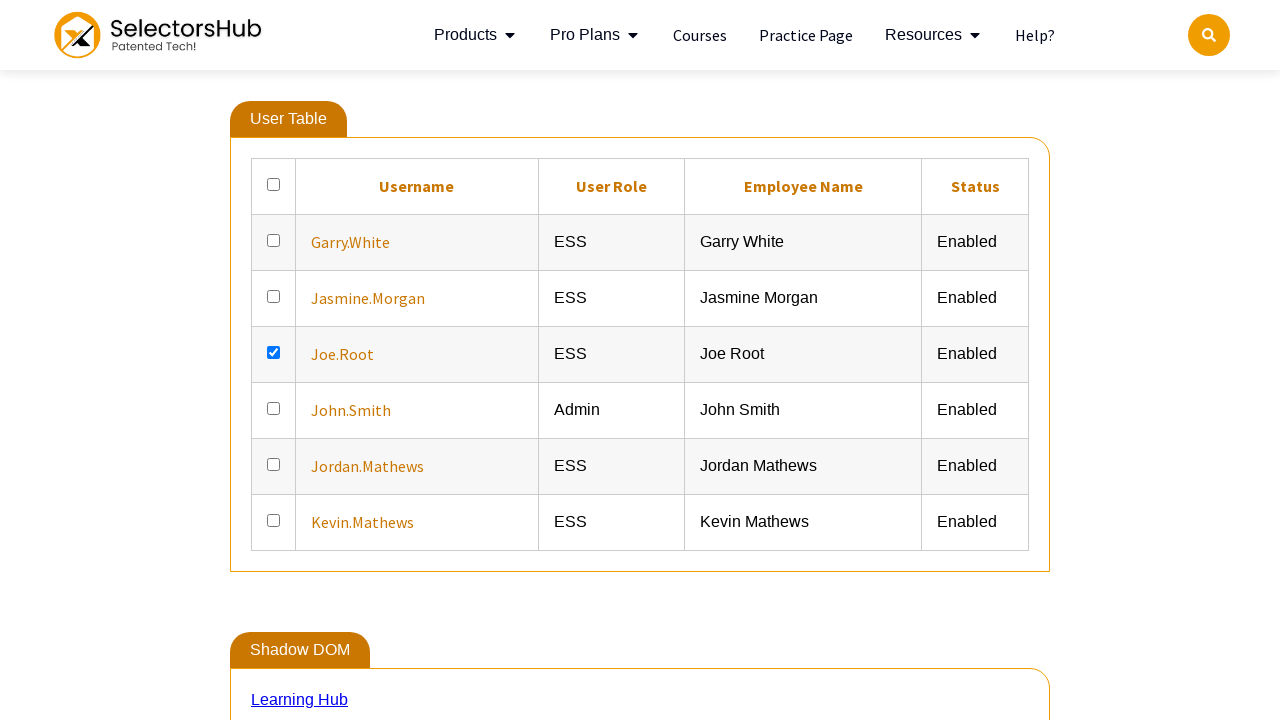

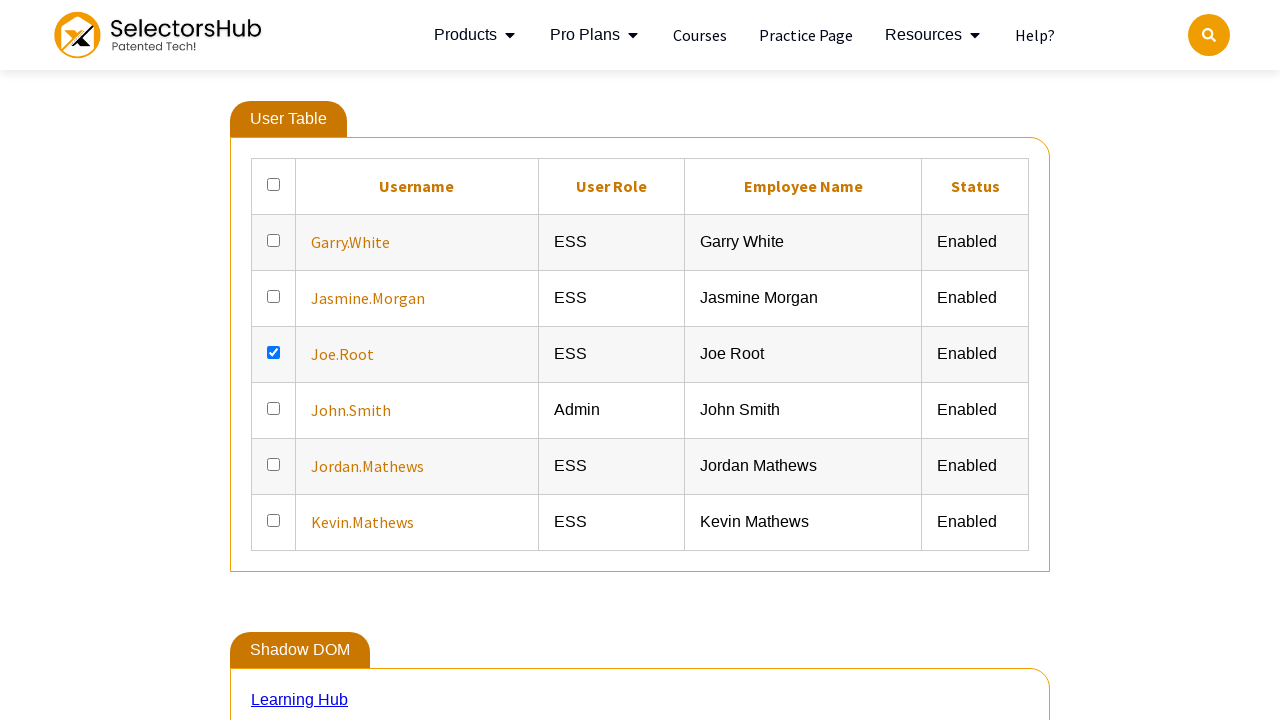